Navigates to the DemoQA elements page and clicks on the Buttons menu item to navigate to the buttons page

Starting URL: https://demoqa.com/elements

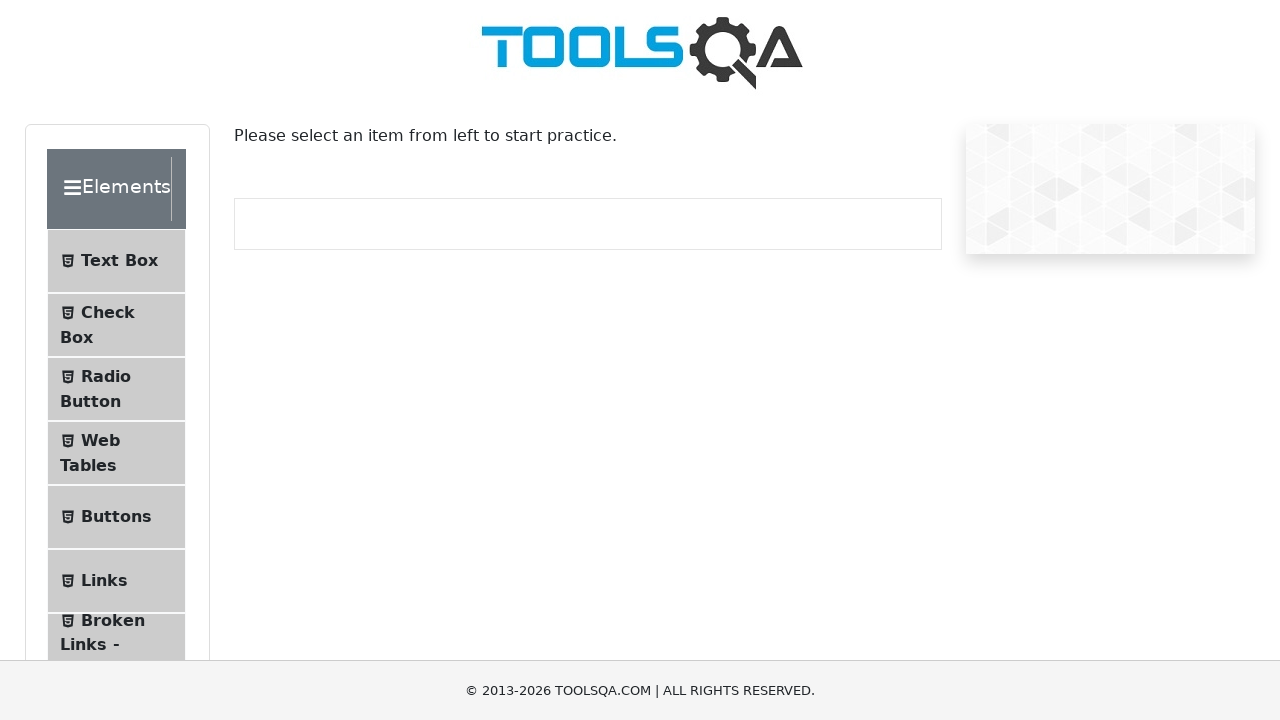

Clicked on the Buttons menu item in the sidebar at (116, 517) on li:has-text('Buttons')
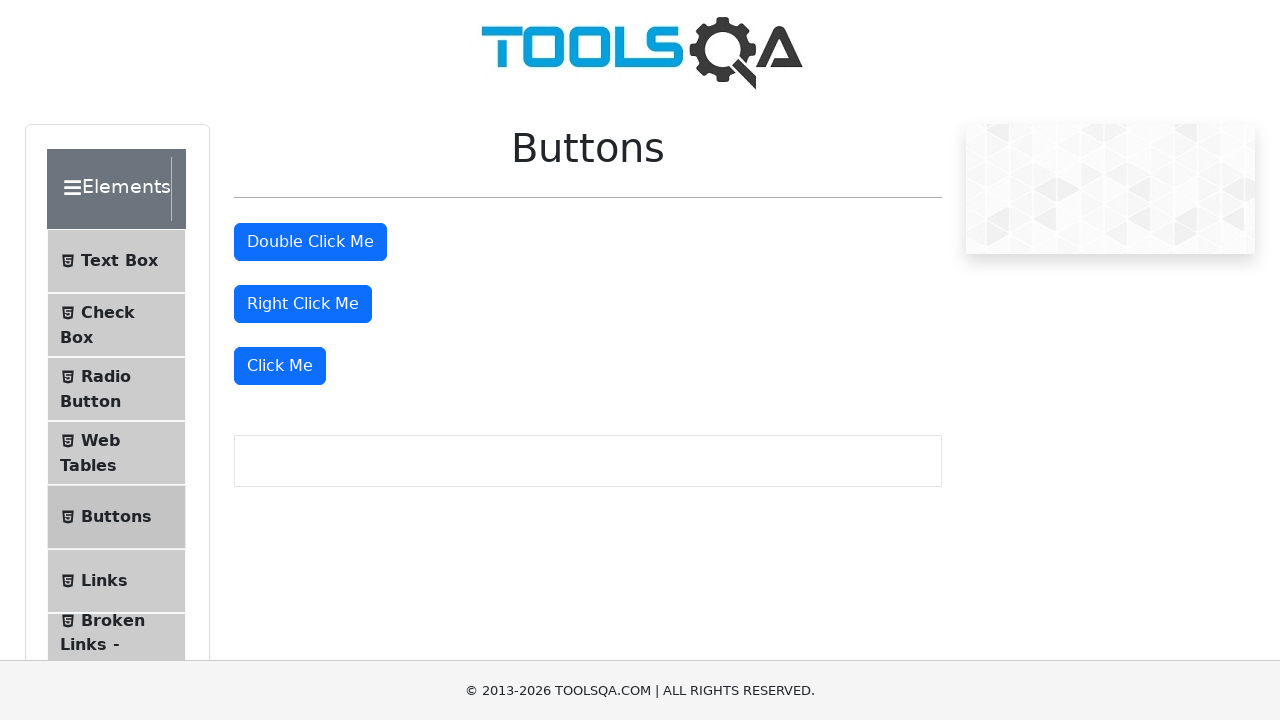

Successfully navigated to the Buttons page
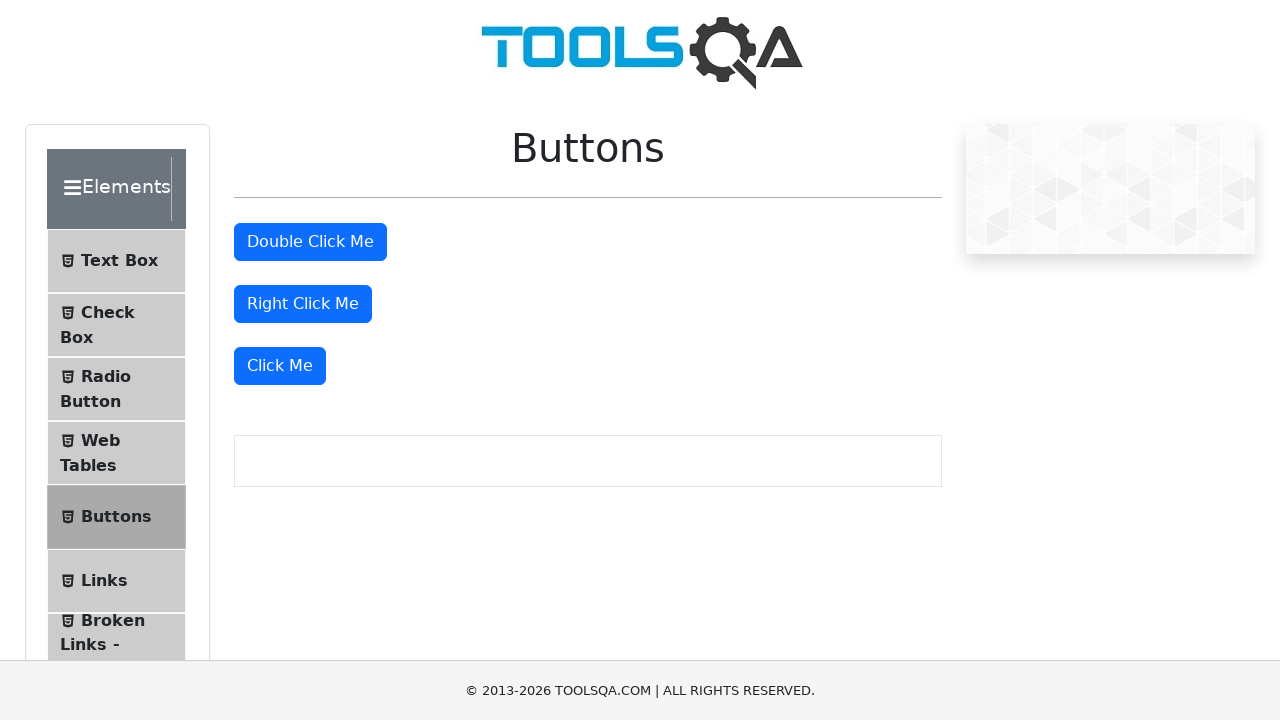

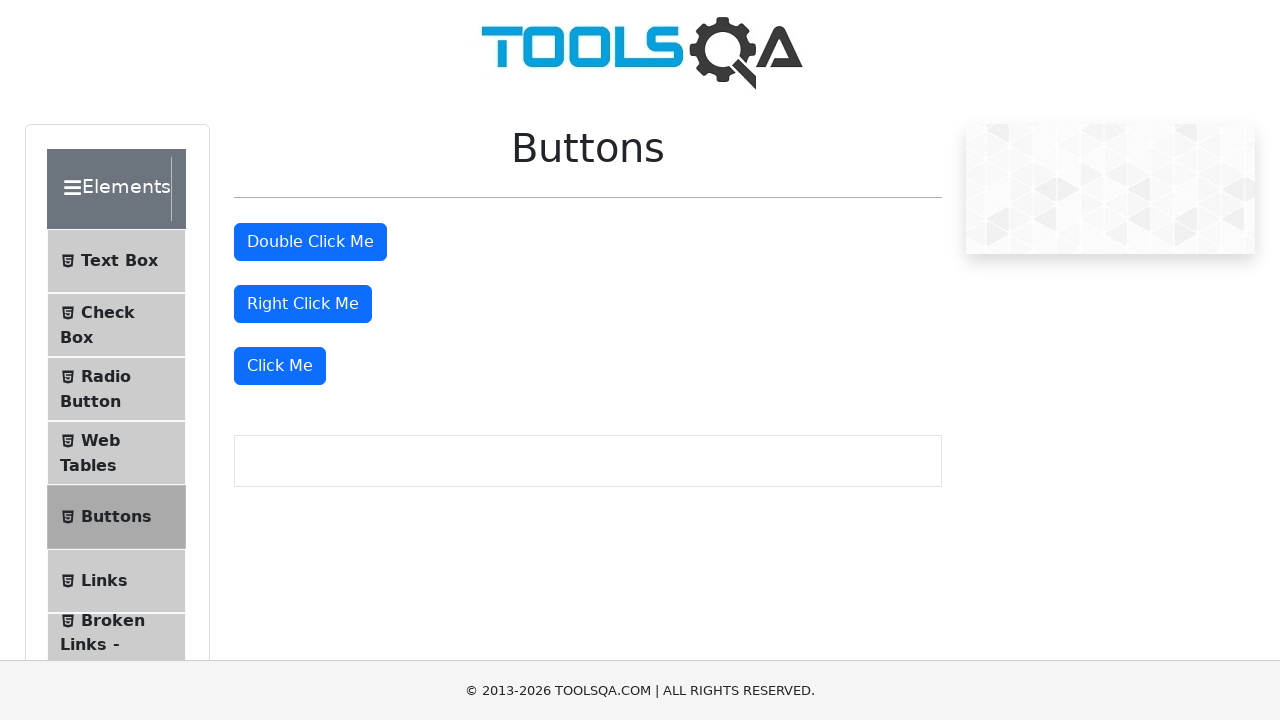